Navigates to Form Authentication page, clicks login with empty credentials, and verifies error message appears

Starting URL: https://the-internet.herokuapp.com/

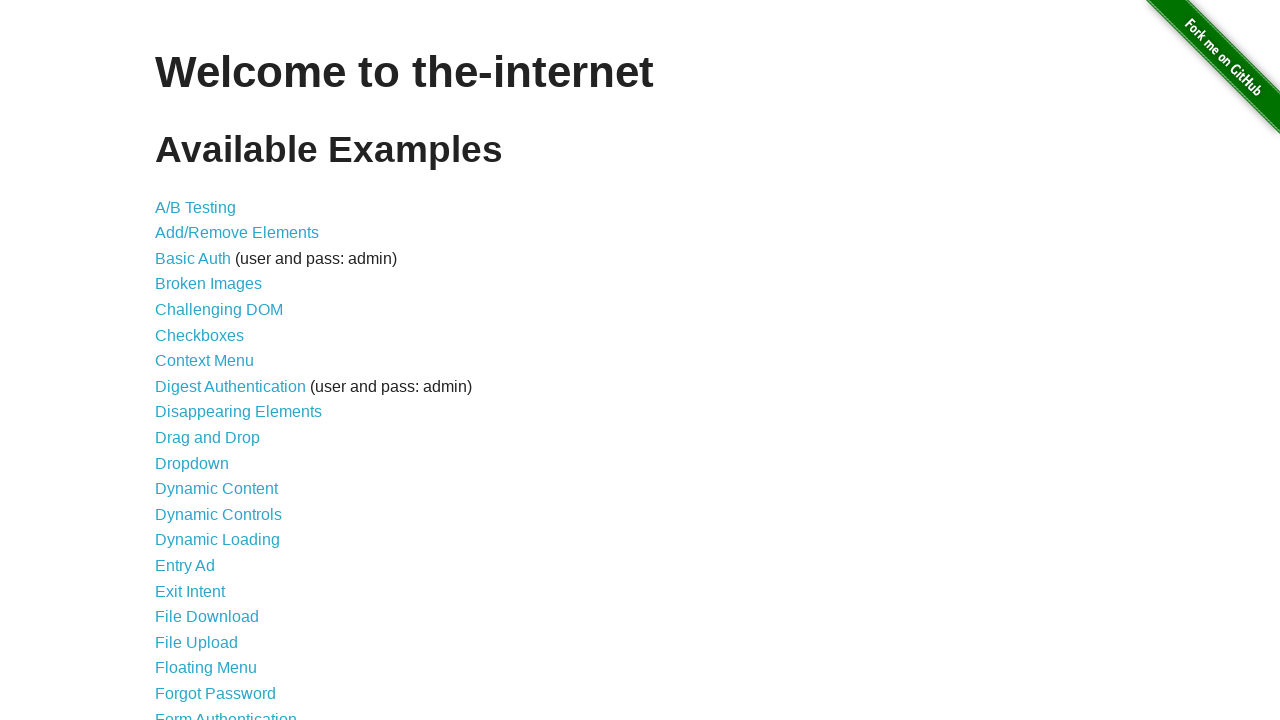

Clicked on Form Authentication link at (226, 712) on xpath=//a[text()="Form Authentication"]
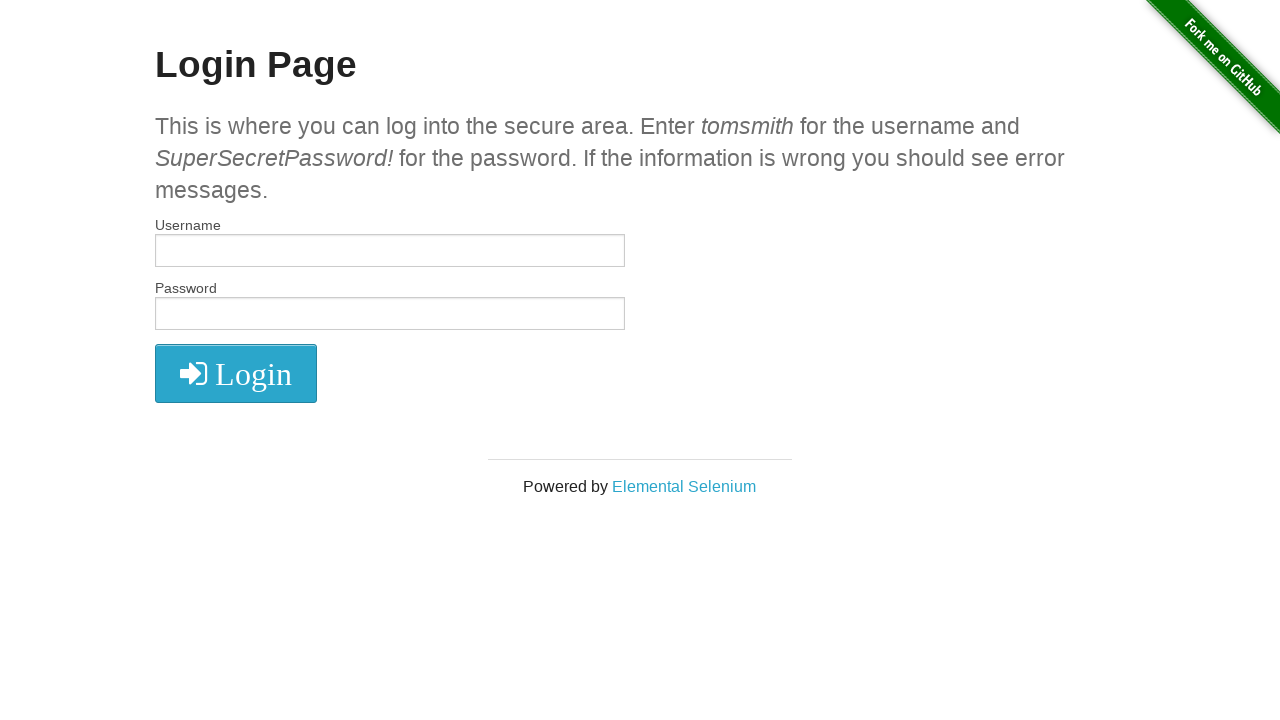

Login page loaded and login button is visible
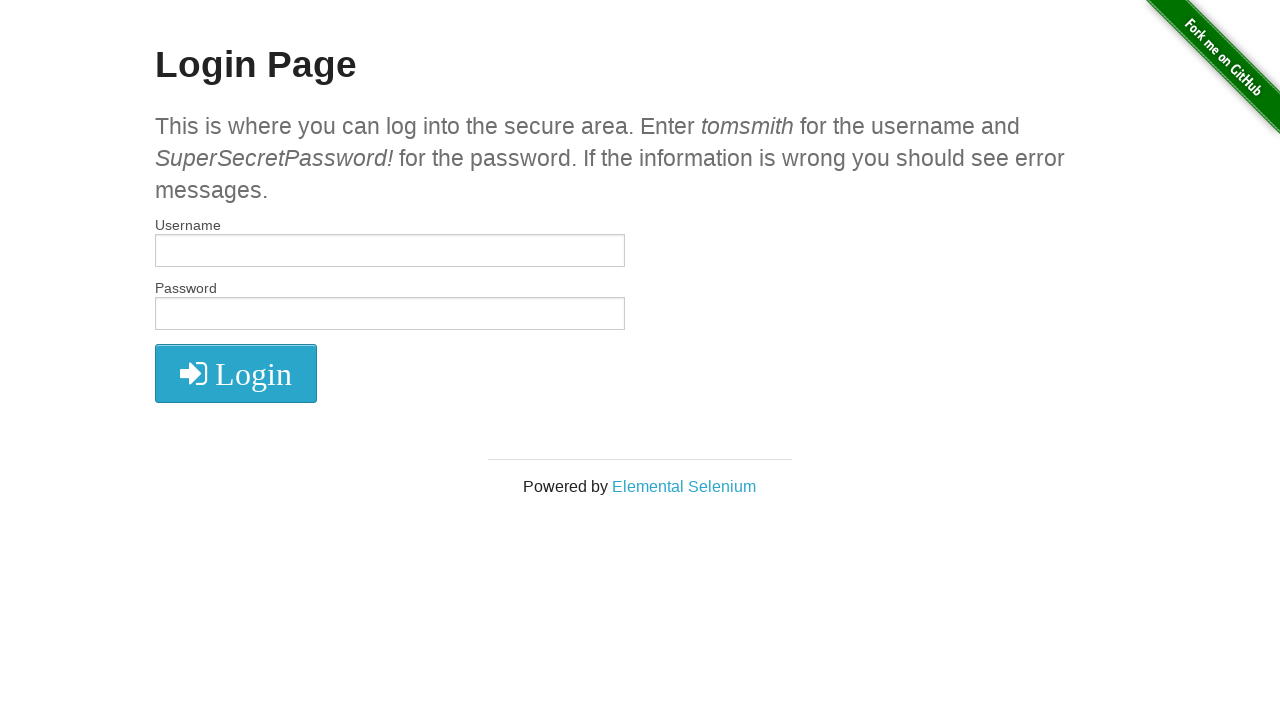

Clicked login button without entering credentials at (236, 374) on xpath=//*[@id="login"]/button/i
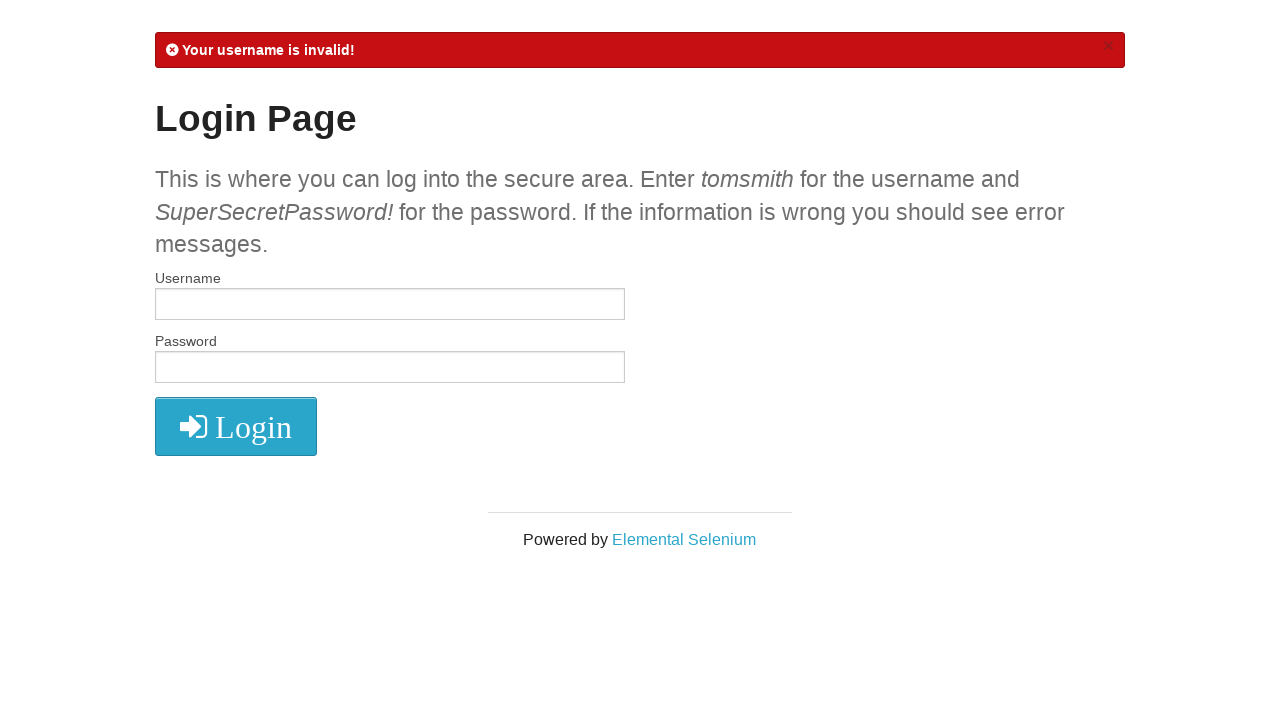

Error message appeared confirming invalid username alert
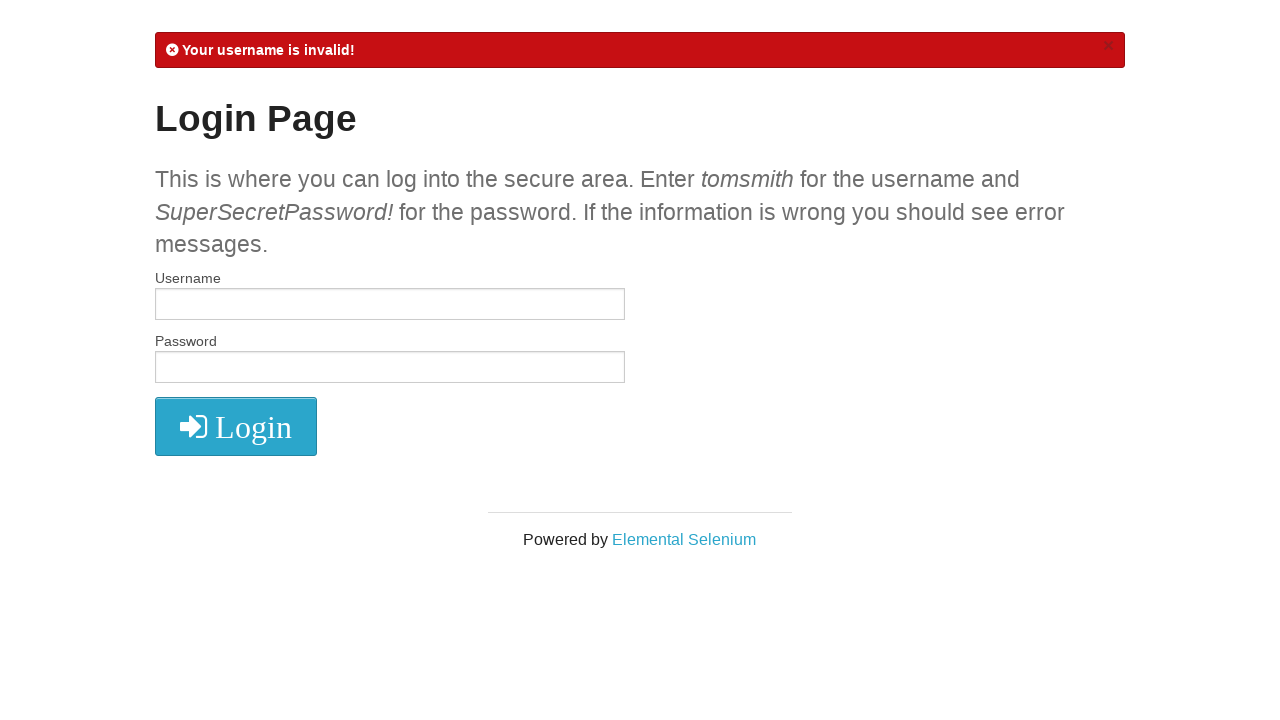

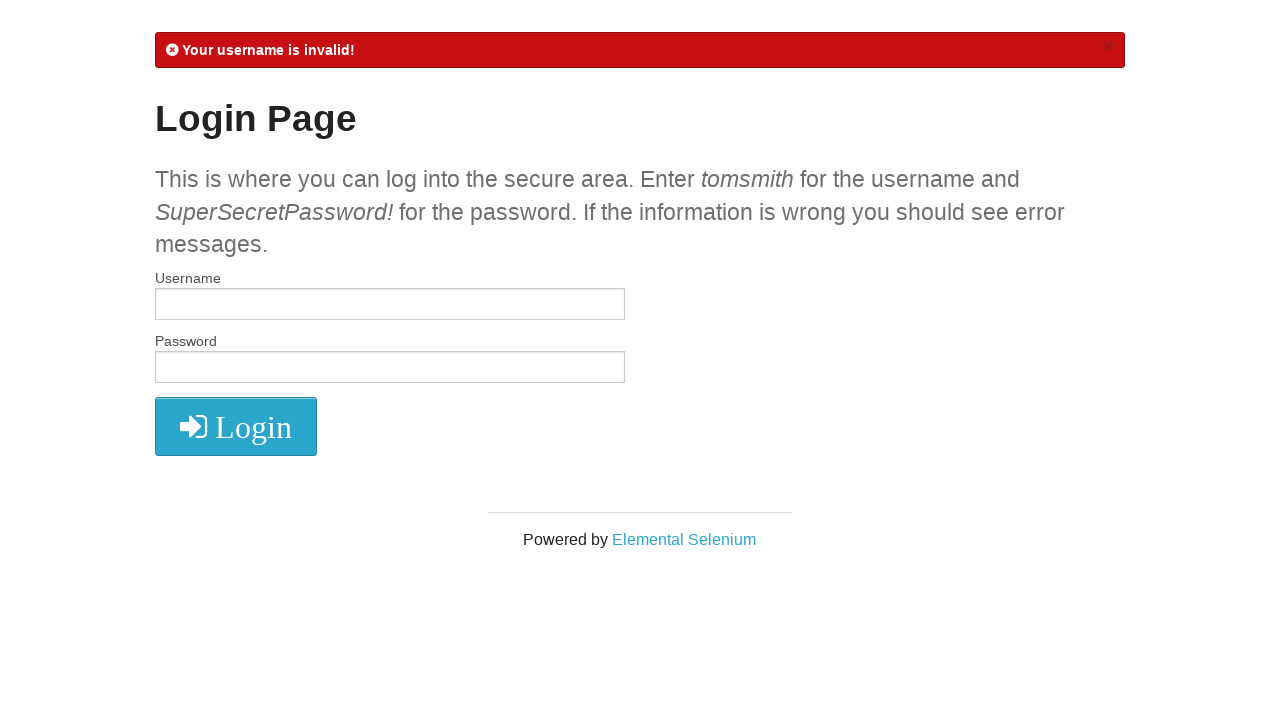